Tests right-click context menu functionality by right-clicking a button, selecting "Copy" from the context menu, and accepting the resulting alert dialog

Starting URL: http://swisnl.github.io/jQuery-contextMenu/demo.html

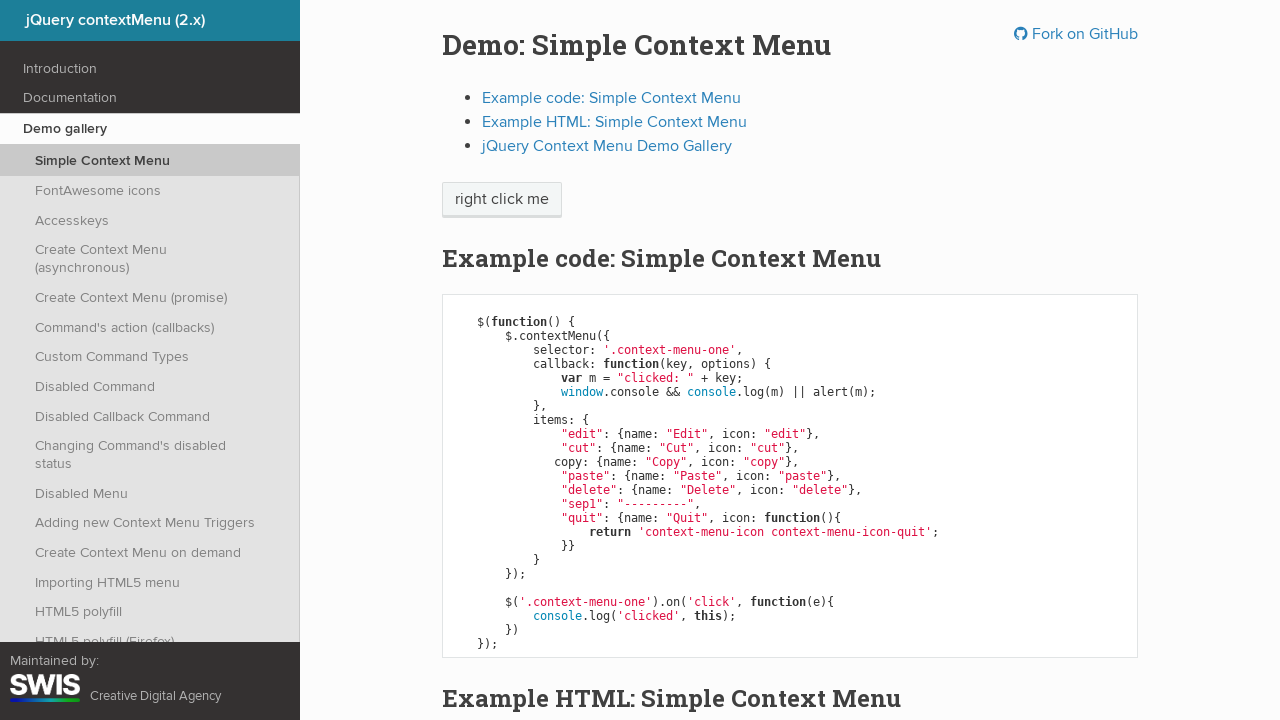

Right-clicked on context menu button at (502, 200) on span.context-menu-one.btn.btn-neutral
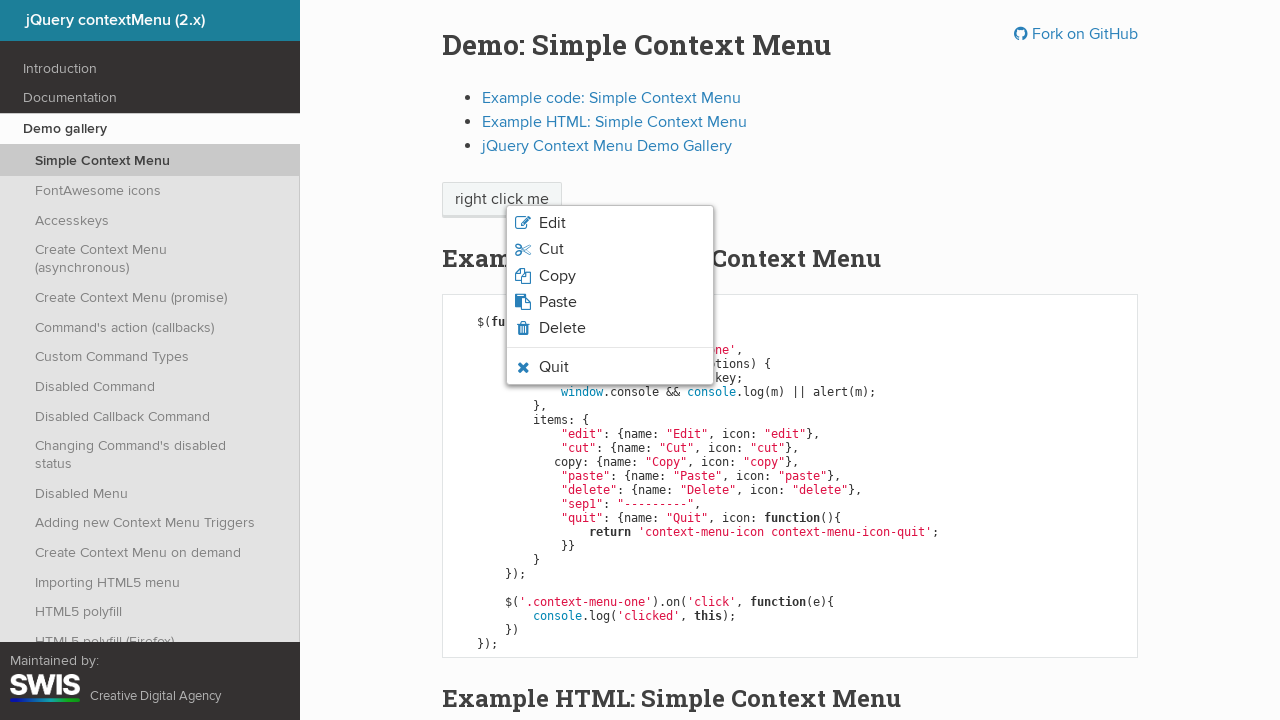

Clicked 'Copy' option from context menu at (557, 276) on xpath=//span[normalize-space()='Copy']
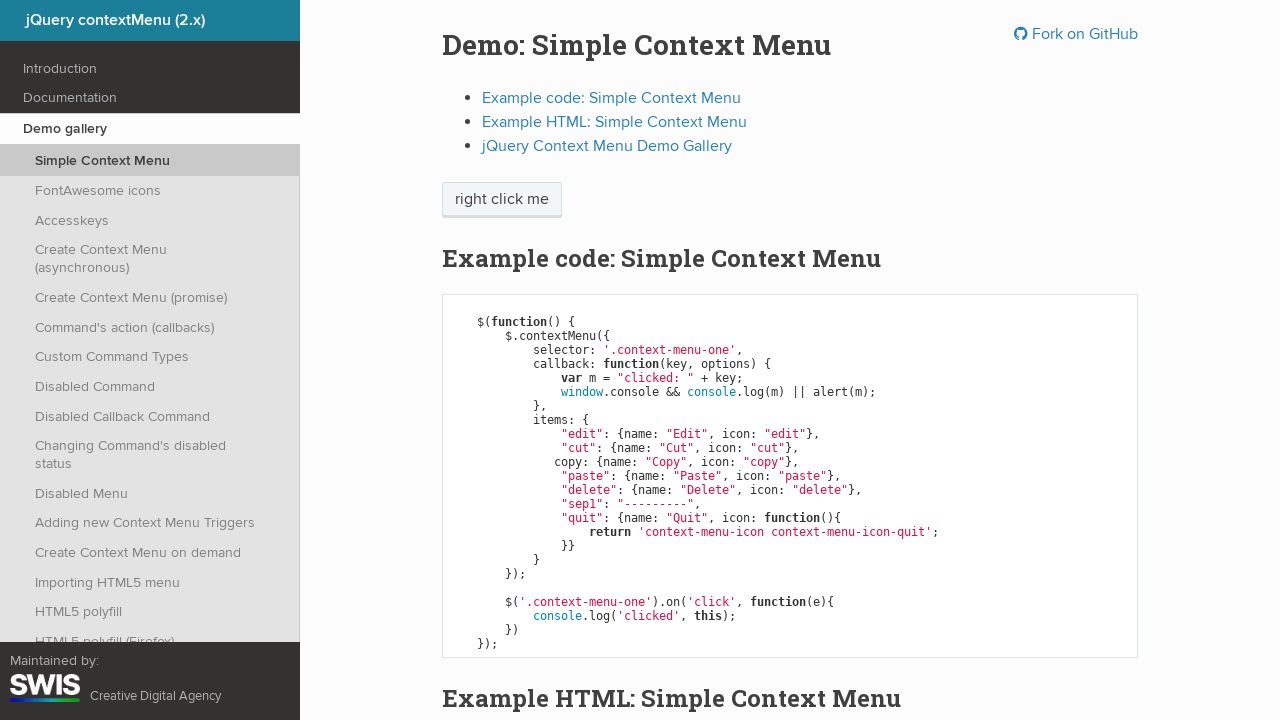

Set up dialog handler to accept alerts
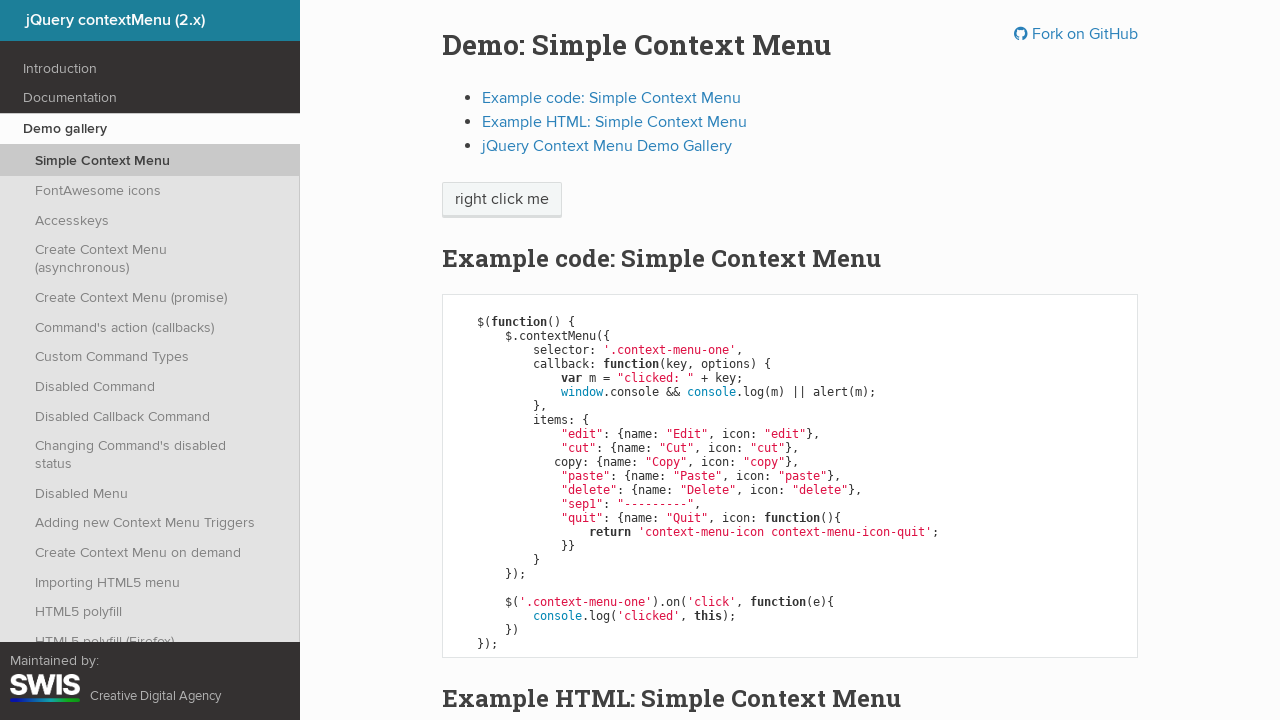

Right-clicked on context menu button again at (502, 200) on span.context-menu-one.btn.btn-neutral
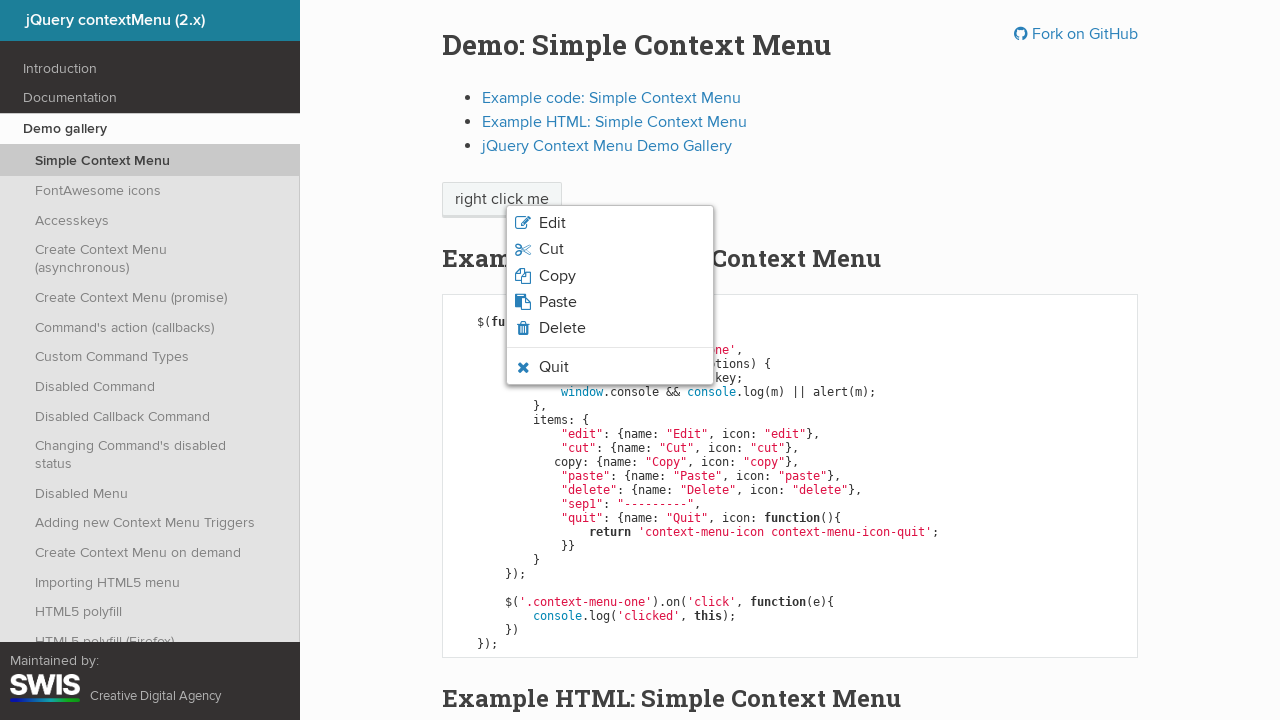

Clicked 'Copy' option and accepted alert dialog at (557, 276) on xpath=//span[normalize-space()='Copy']
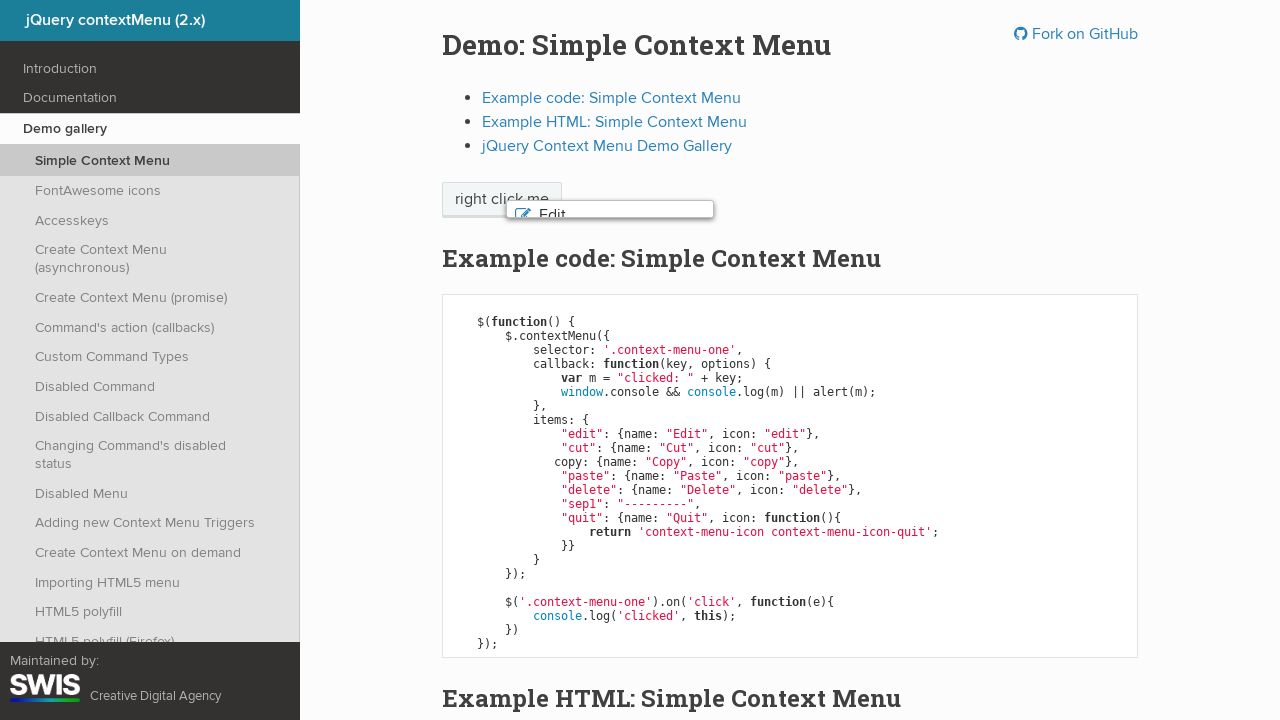

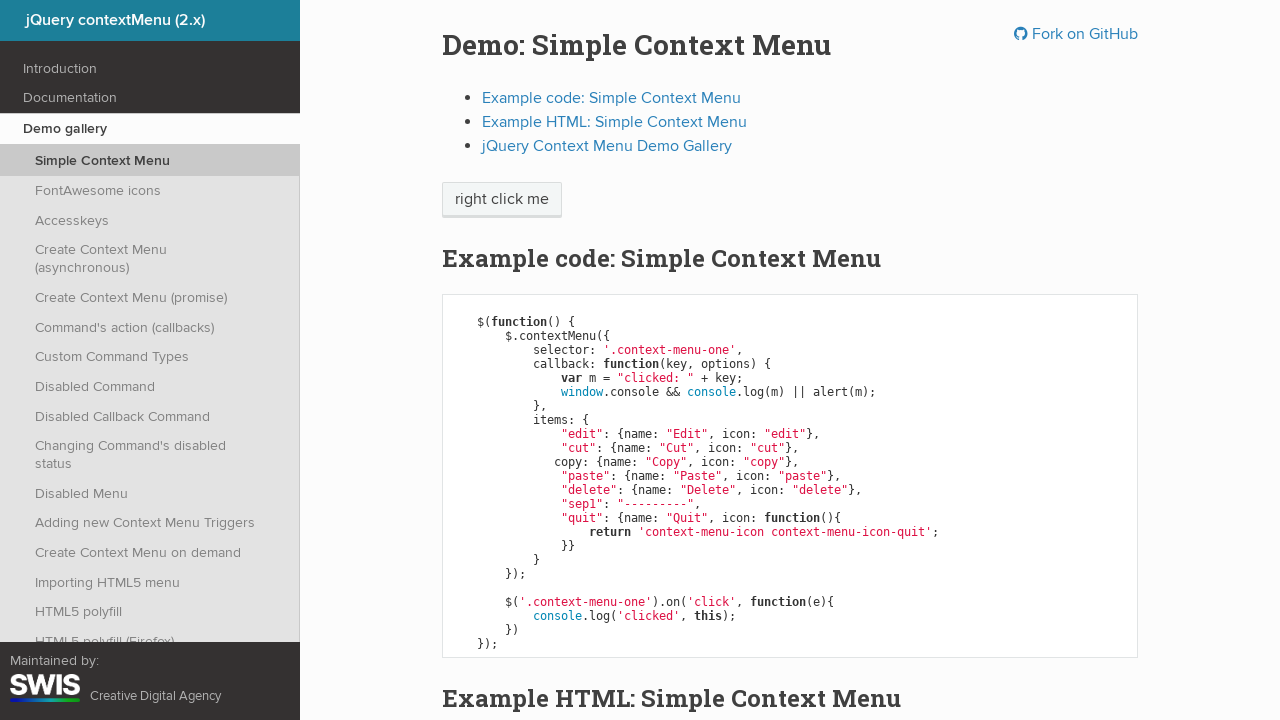